Tests click-and-hold functionality to select a block of items by clicking on the first item, dragging to the fourth item, and verifying that 4 items are selected

Starting URL: https://jqueryui.com/resources/demos/selectable/display-grid.html

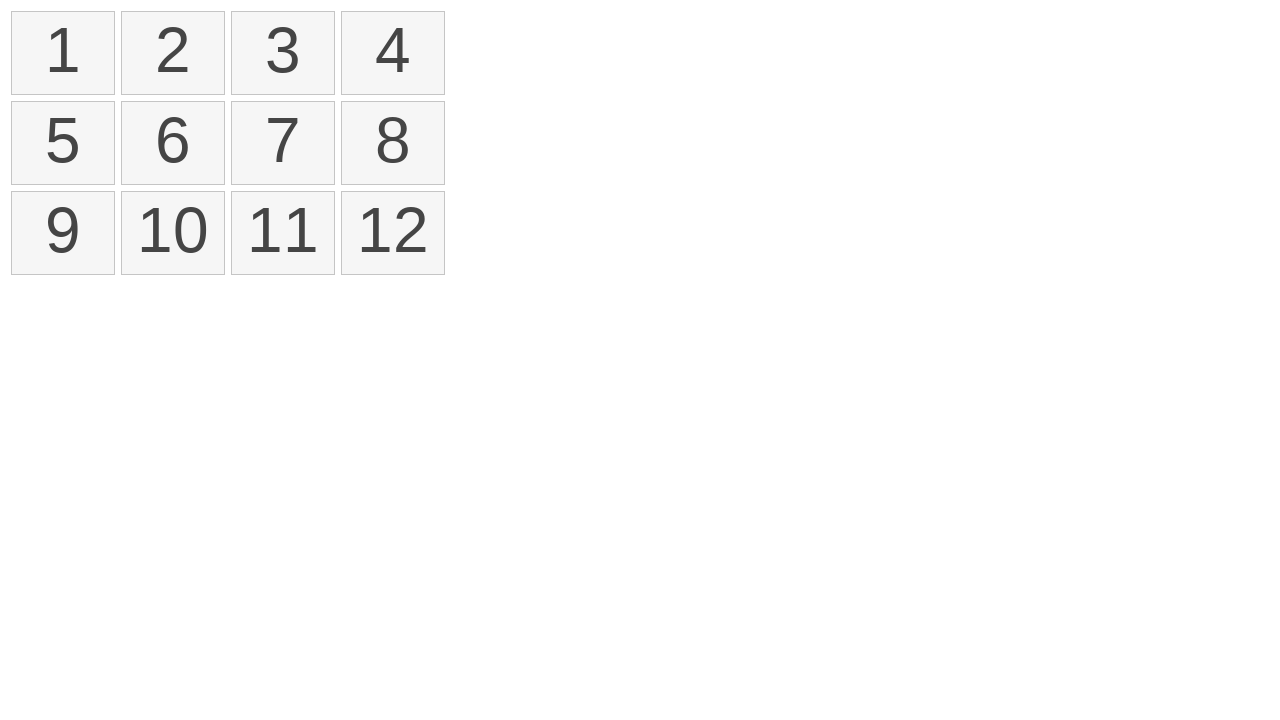

Retrieved all selectable items from the grid
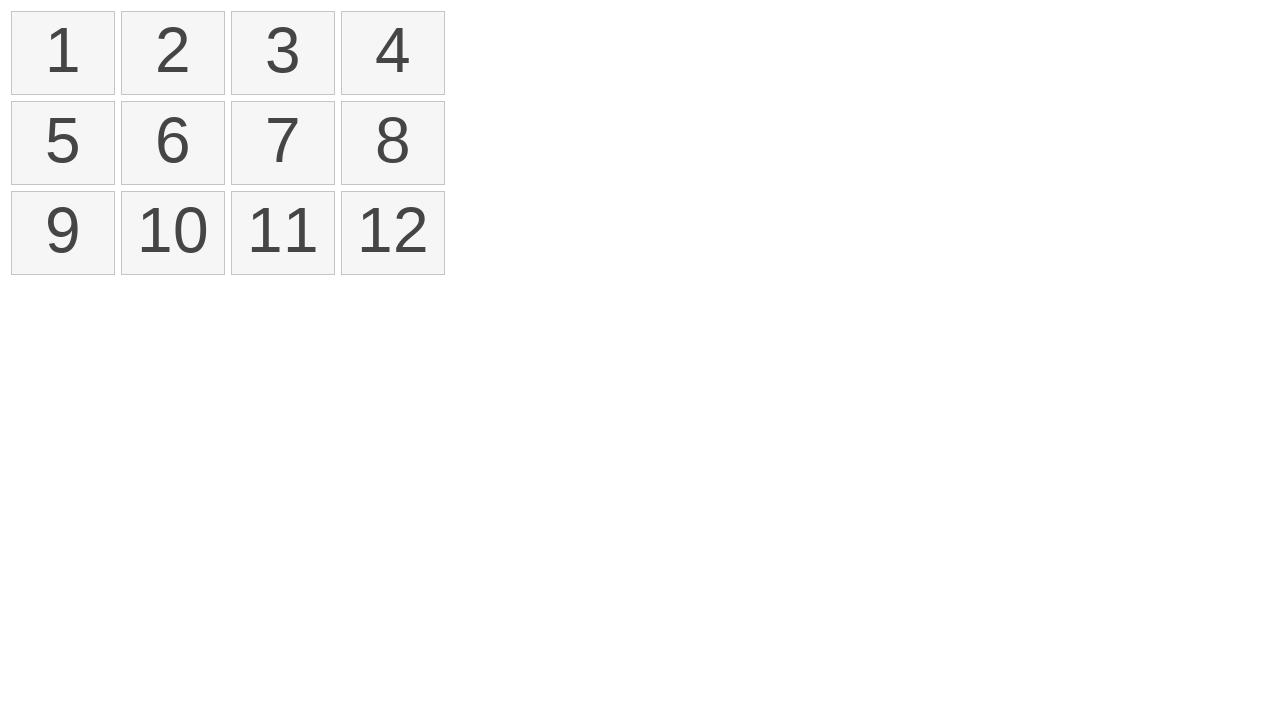

Moved mouse to first item position at (16, 16)
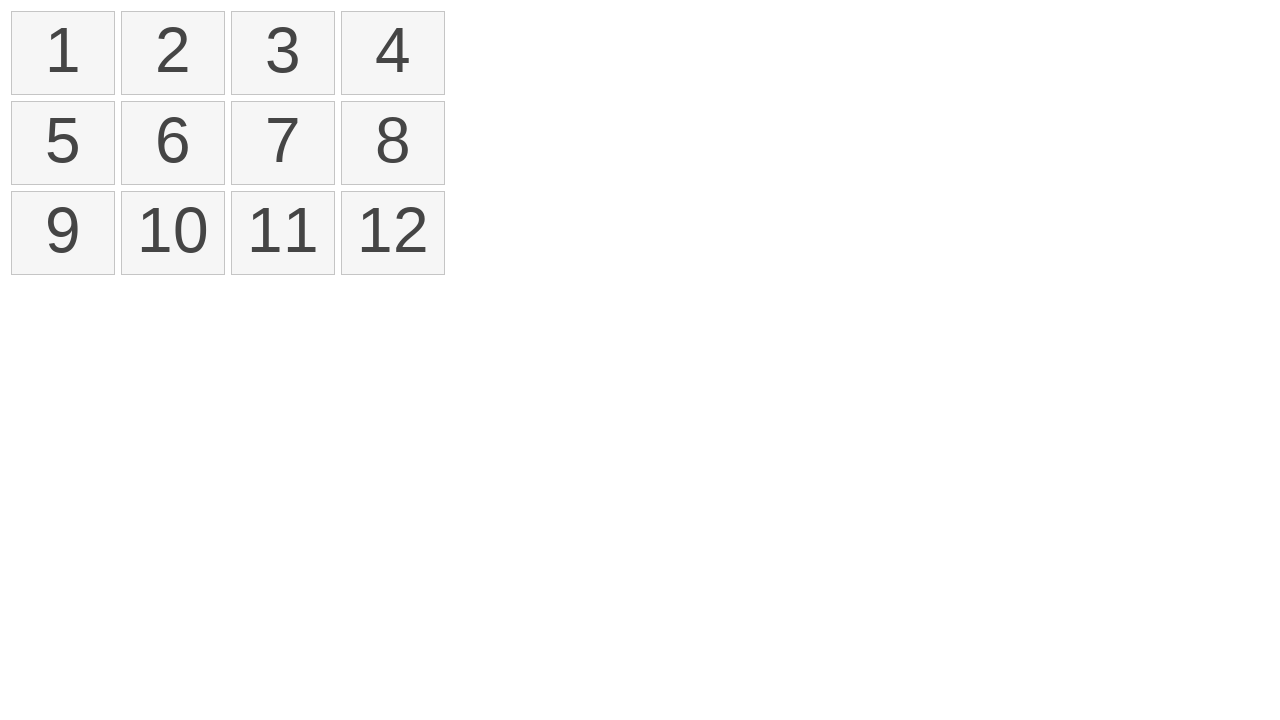

Pressed mouse button down on first item at (16, 16)
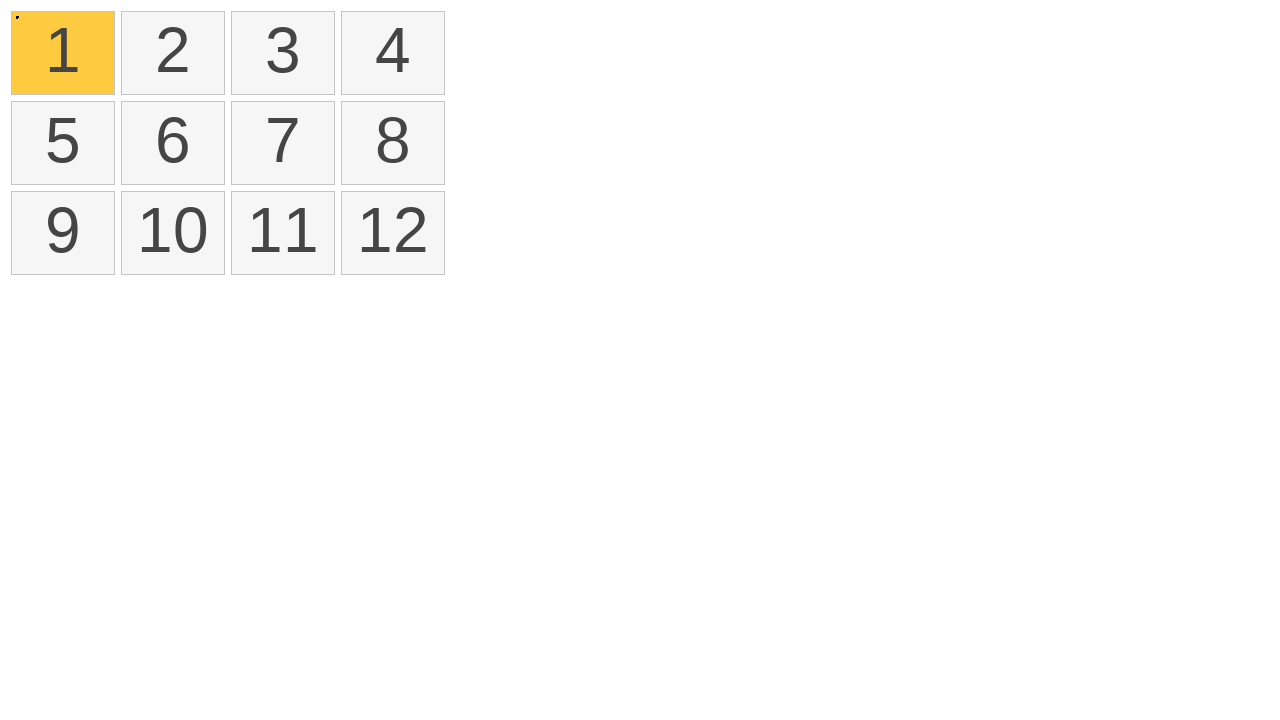

Dragged mouse to fourth item position at (346, 16)
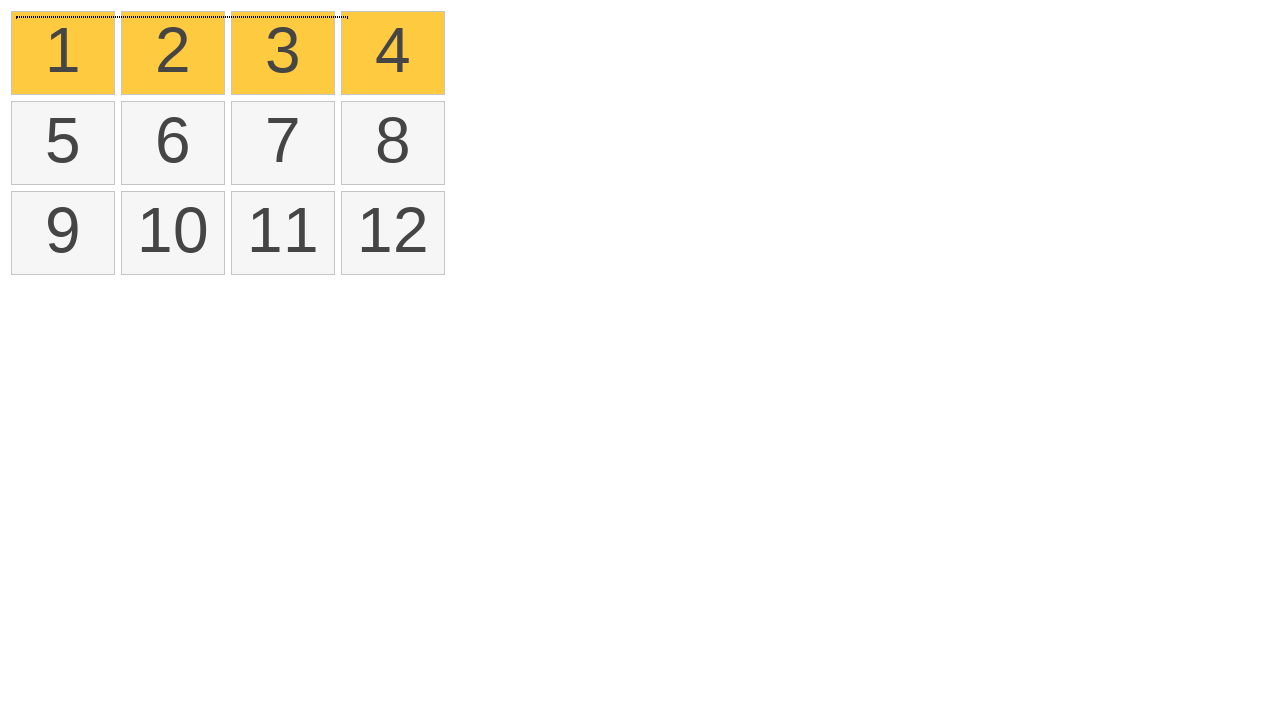

Released mouse button to complete click-and-hold drag selection at (346, 16)
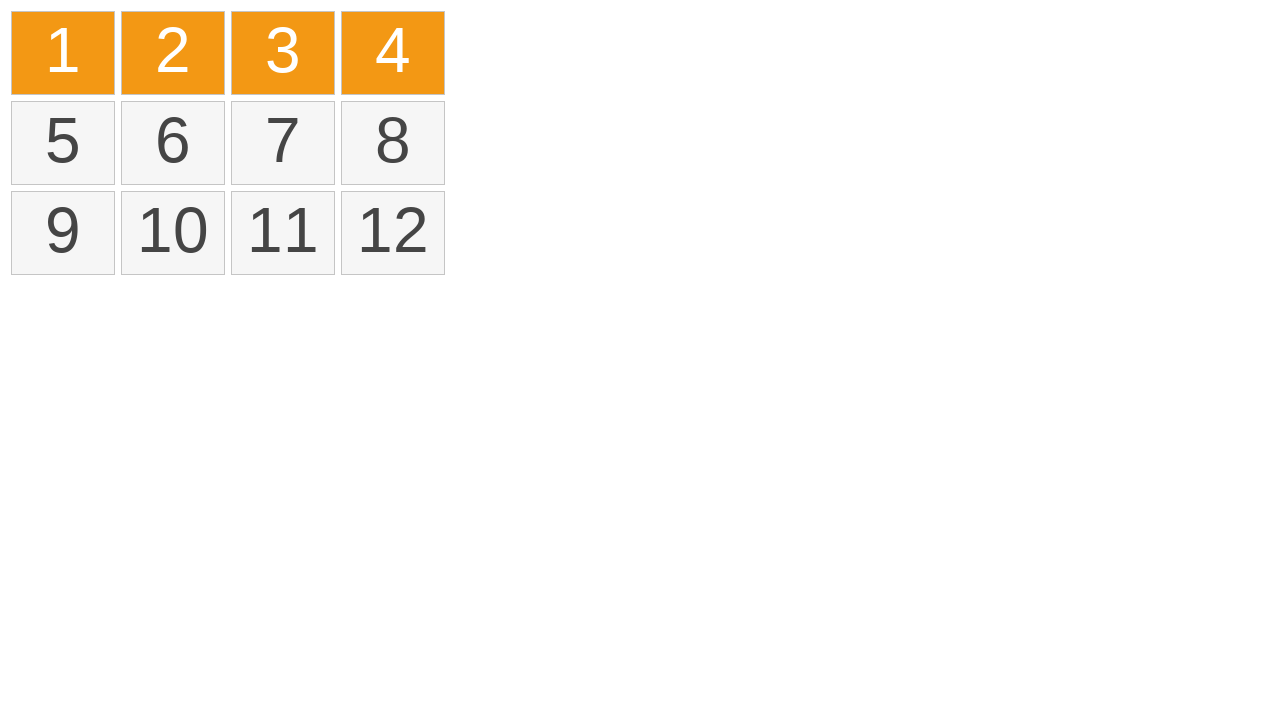

Waited for selection to complete
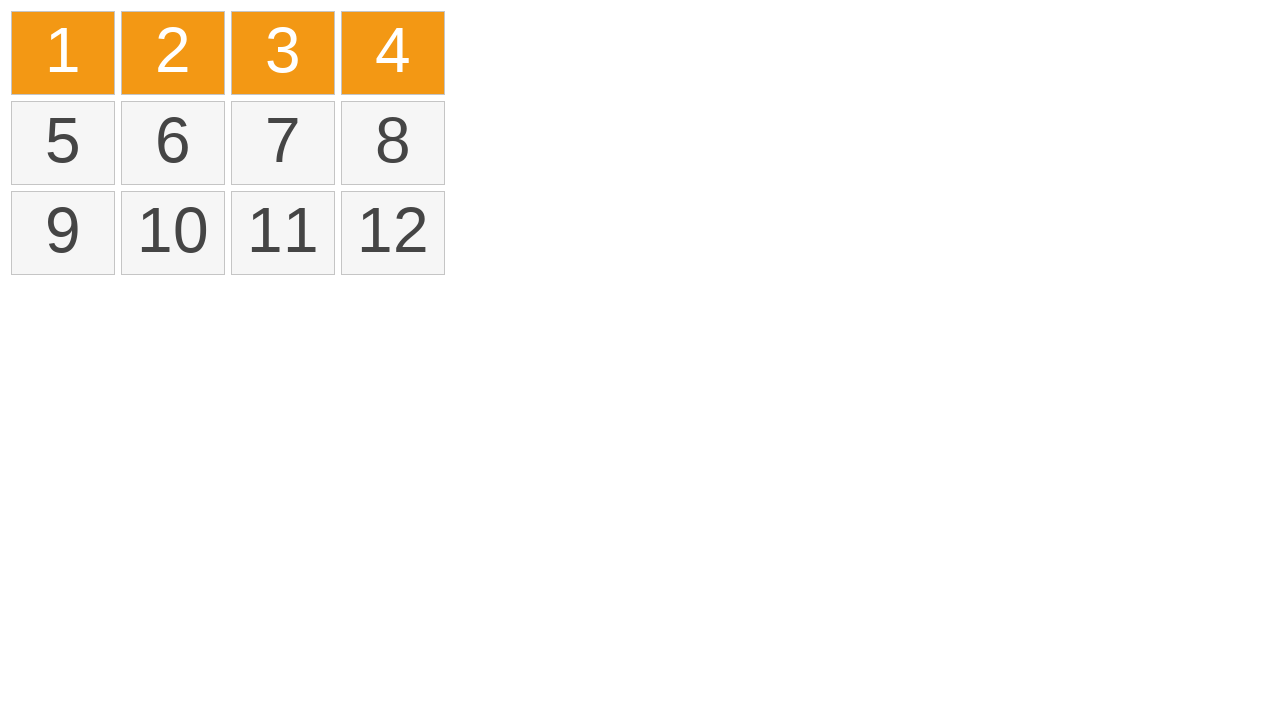

Located all selected items in the grid
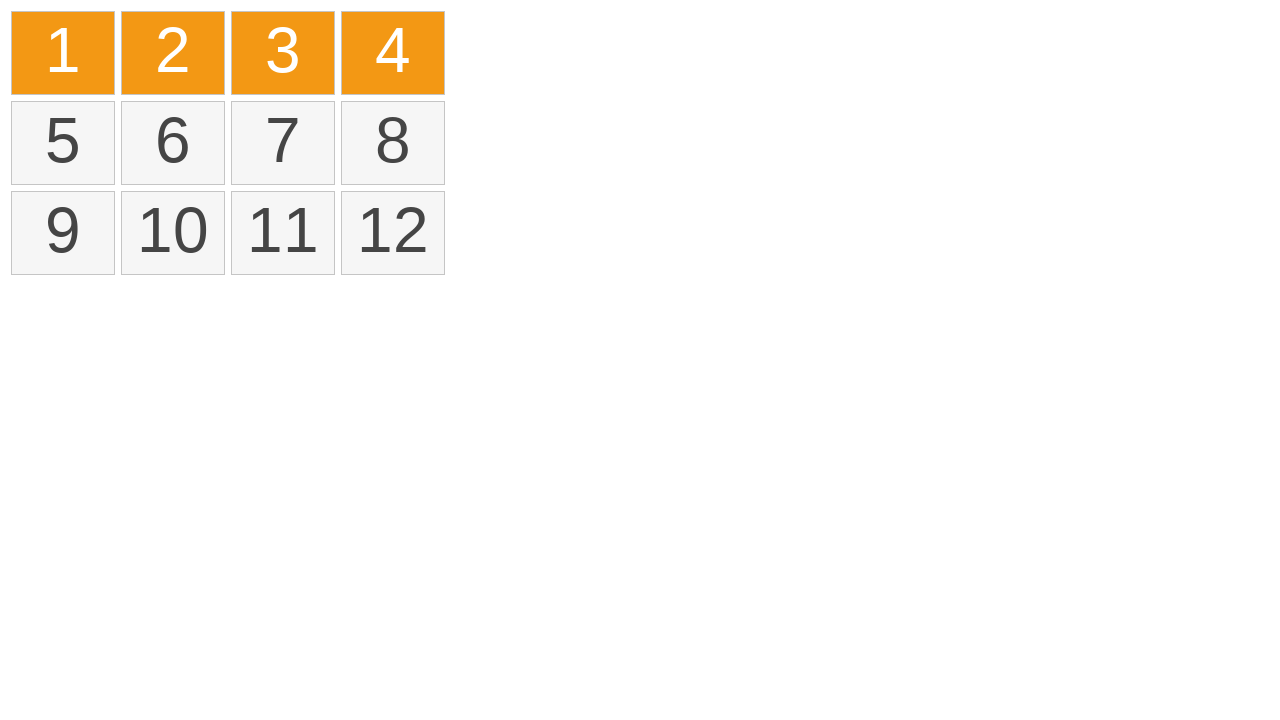

Verified that exactly 4 items are selected
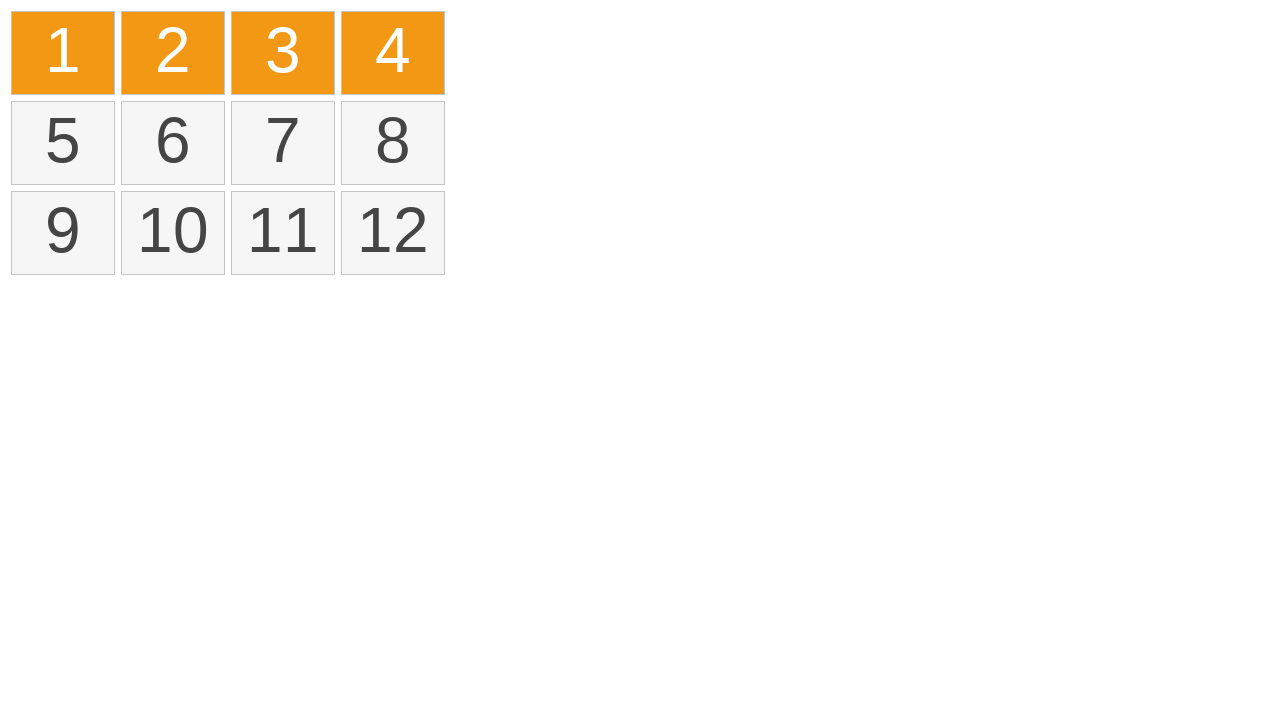

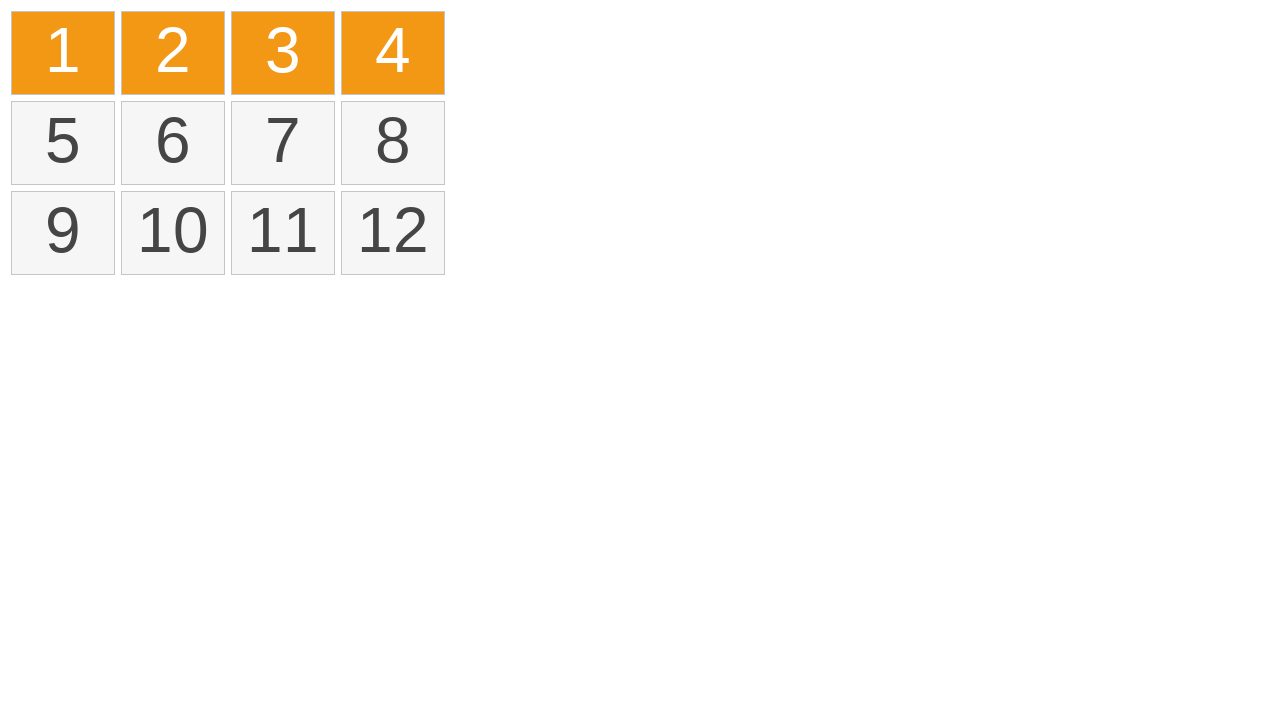